Tests navigation to the Forms section by clicking on the Forms card and then clicking on Practice Form link

Starting URL: https://demoqa.com/

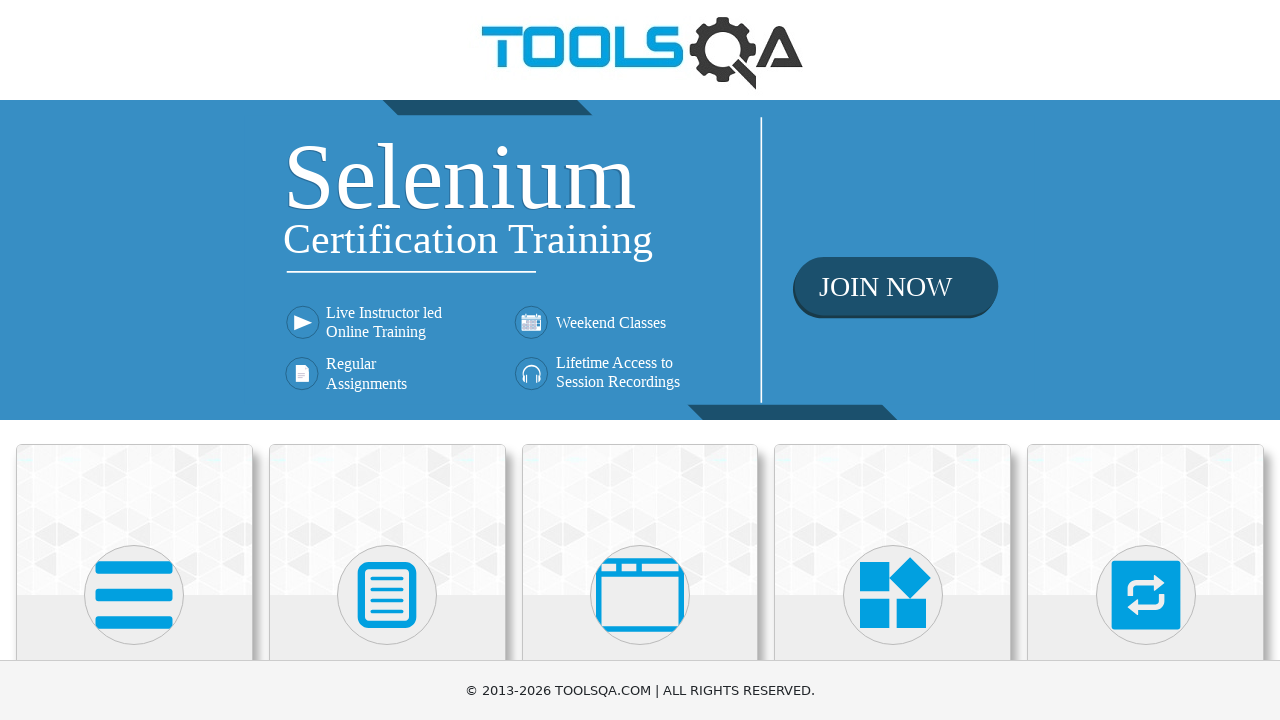

Clicked on Forms card at (387, 520) on xpath=//h5[text()='Forms']/ancestor::div[contains(@class, 'card mt-4 top-card')]
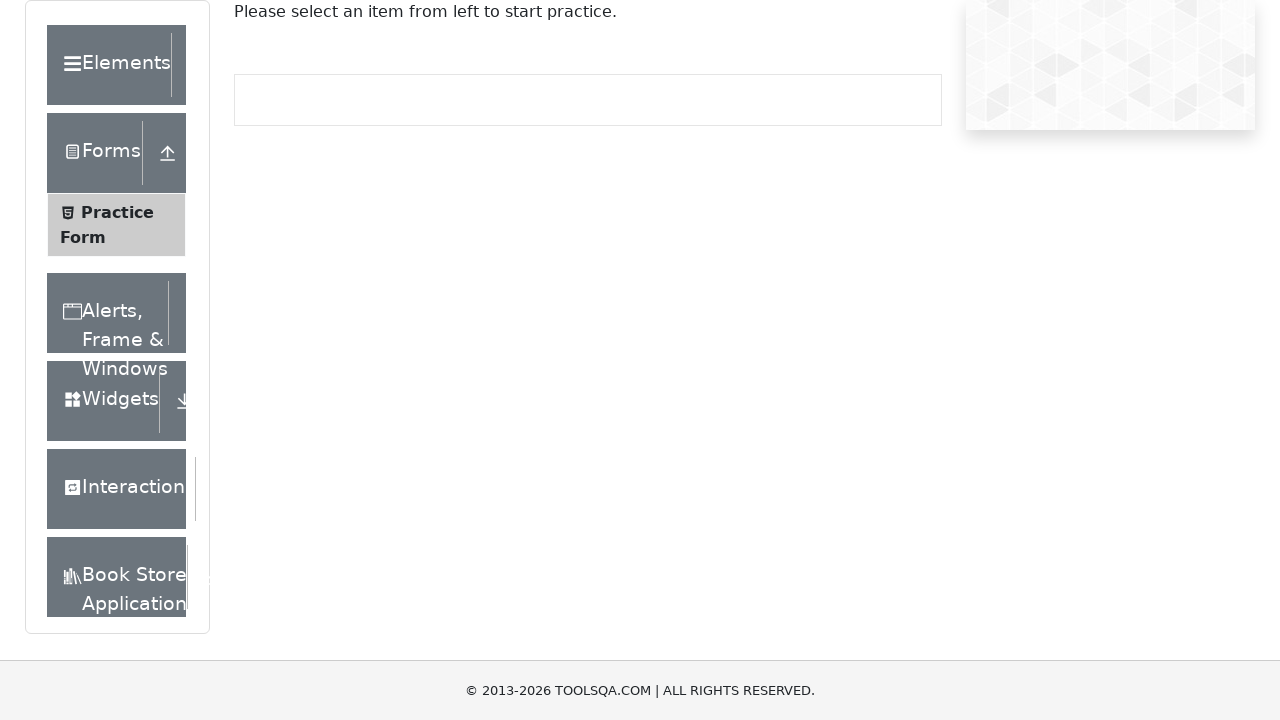

Practice Form link became visible after Forms card navigation
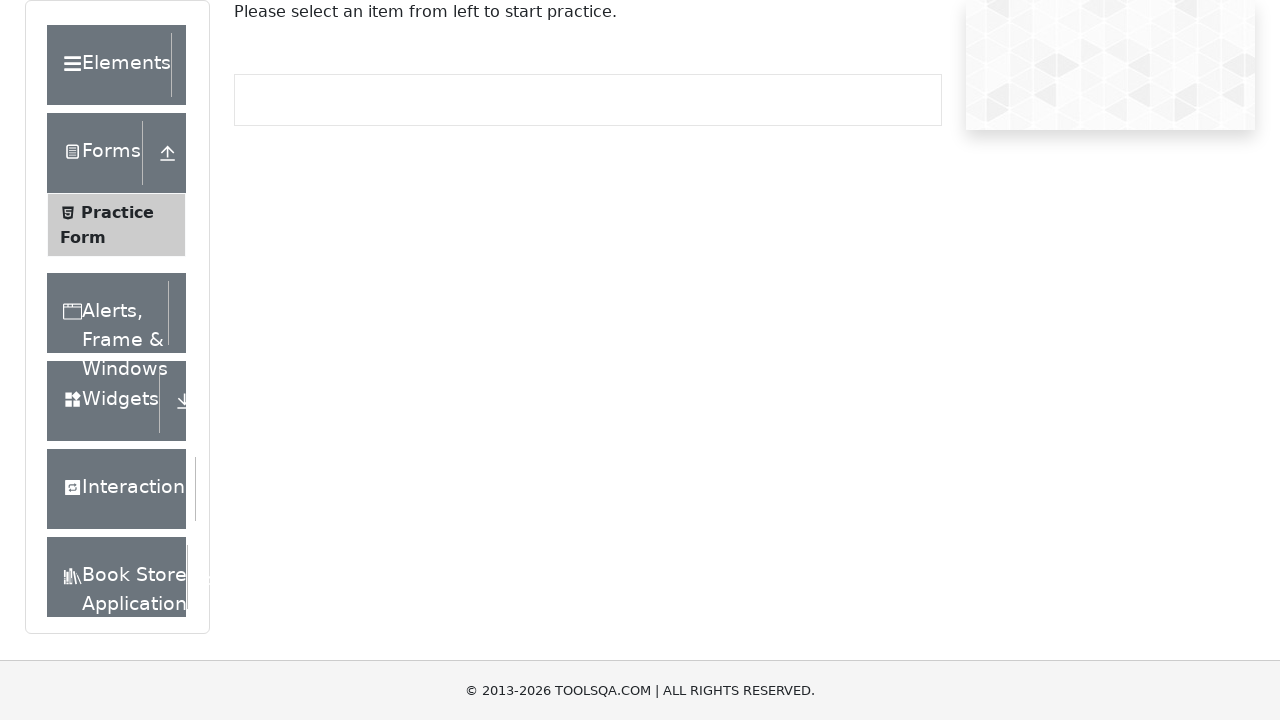

Clicked on Practice Form link at (117, 212) on xpath=//span[text()='Practice Form']
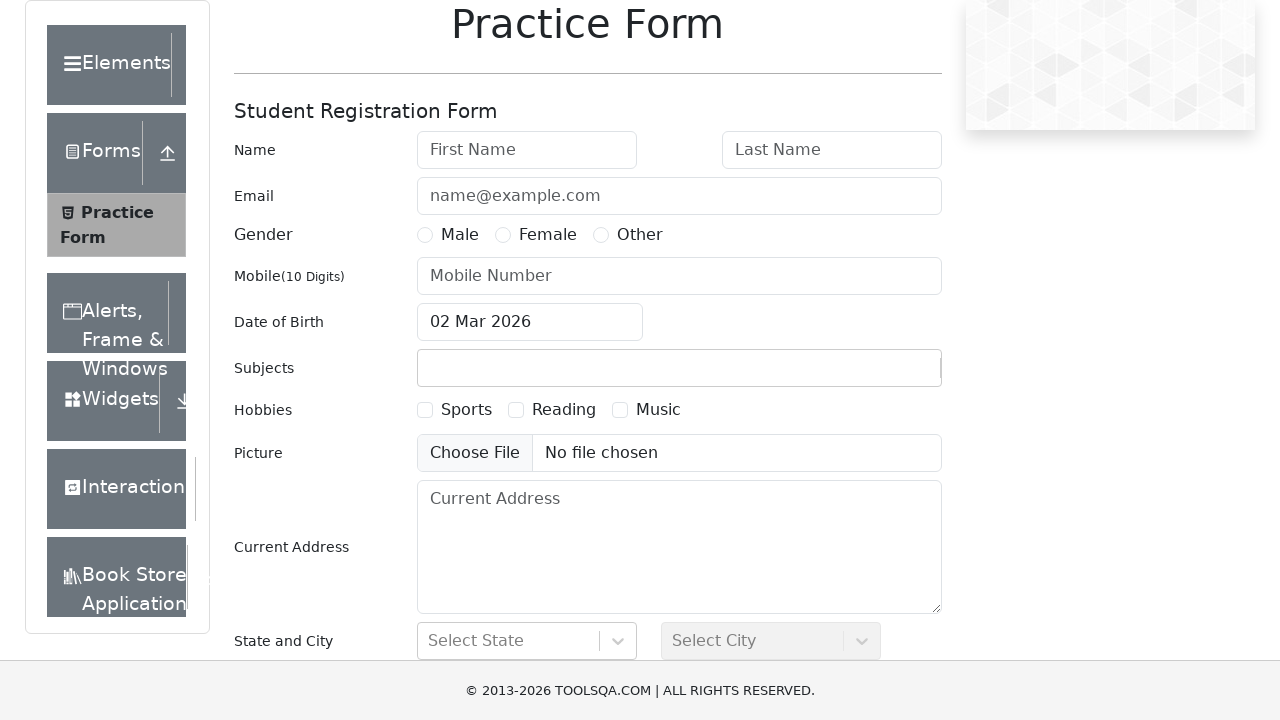

Practice Form page loaded with firstName field visible
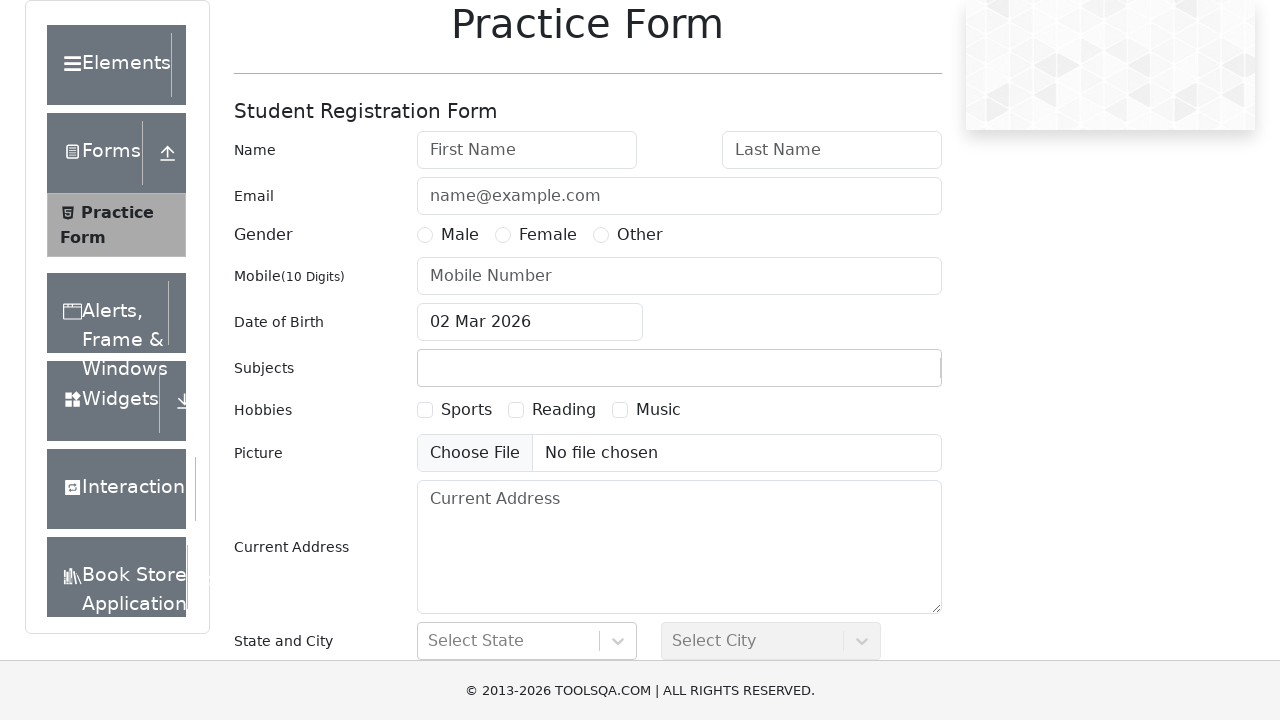

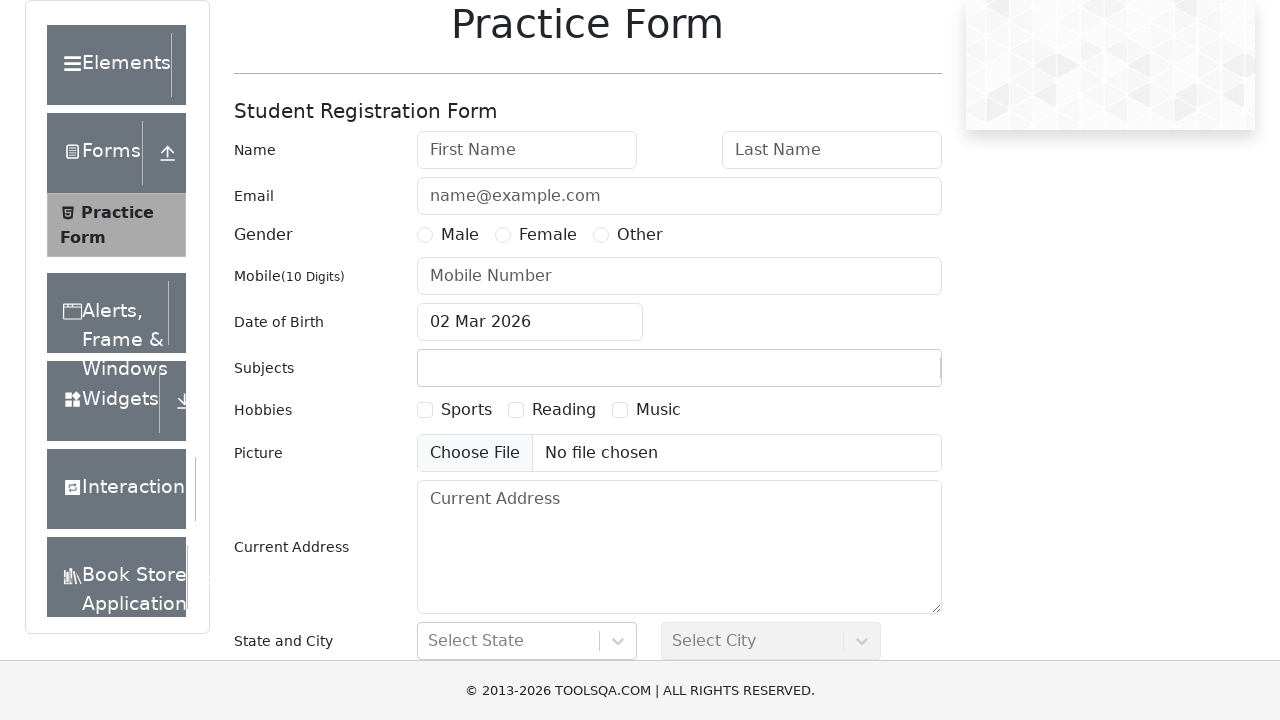